Tests dynamic loading by clicking a Start button and waiting for a hidden element to become visible using visibilityOf

Starting URL: https://the-internet.herokuapp.com/dynamic_loading/1

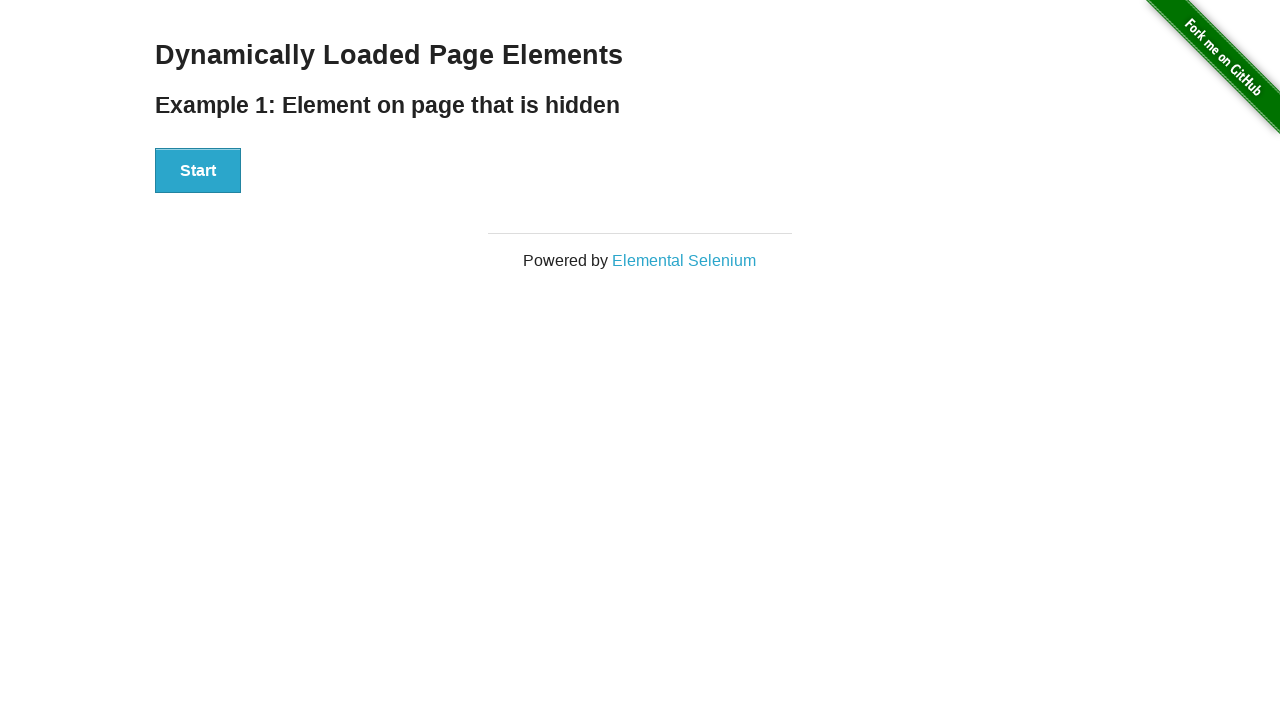

Clicked the Start button to initiate dynamic loading at (198, 171) on #start button
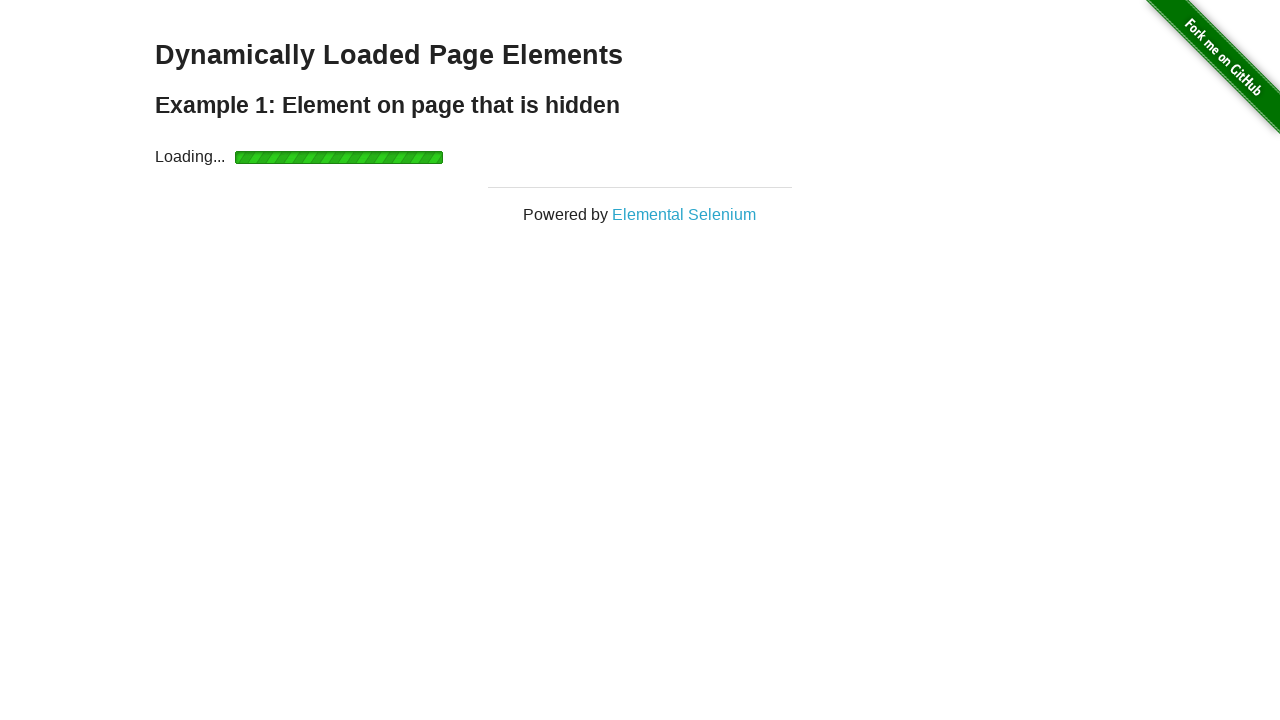

Waited for the finish element to become visible
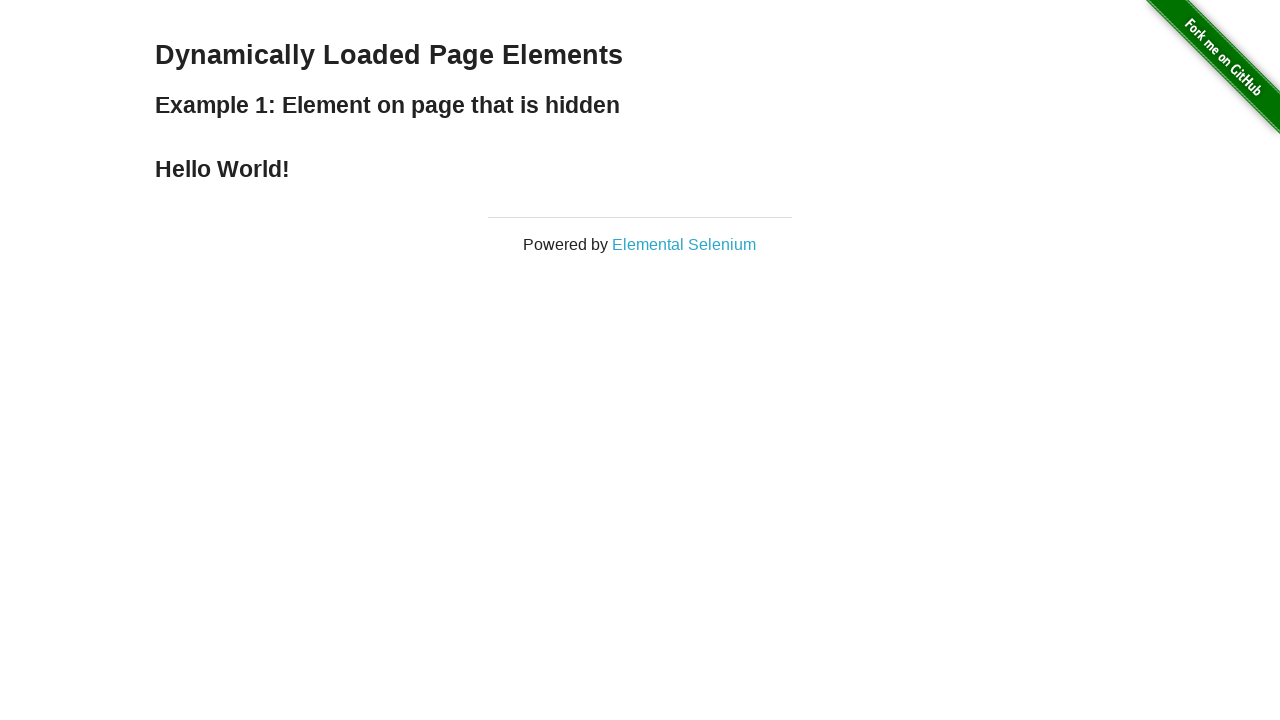

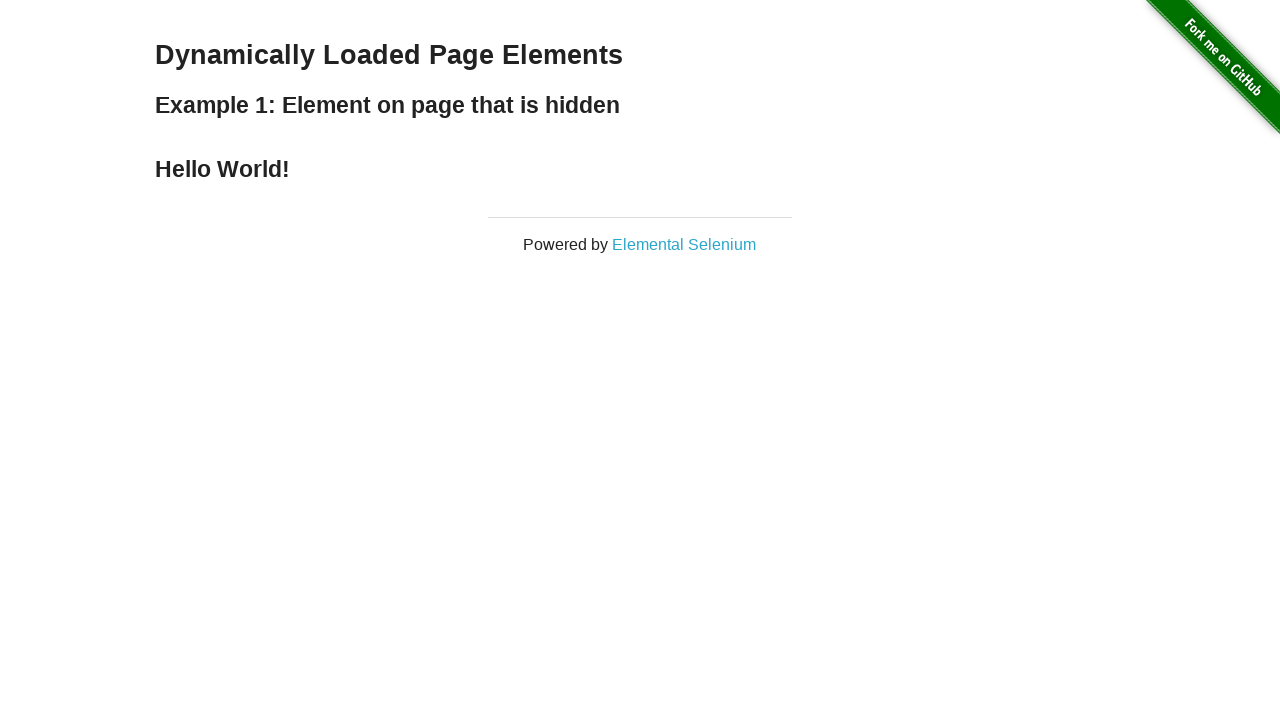